Tests single iframe functionality by switching to an iframe and entering text into an input field

Starting URL: http://demo.automationtesting.in/Frames.html

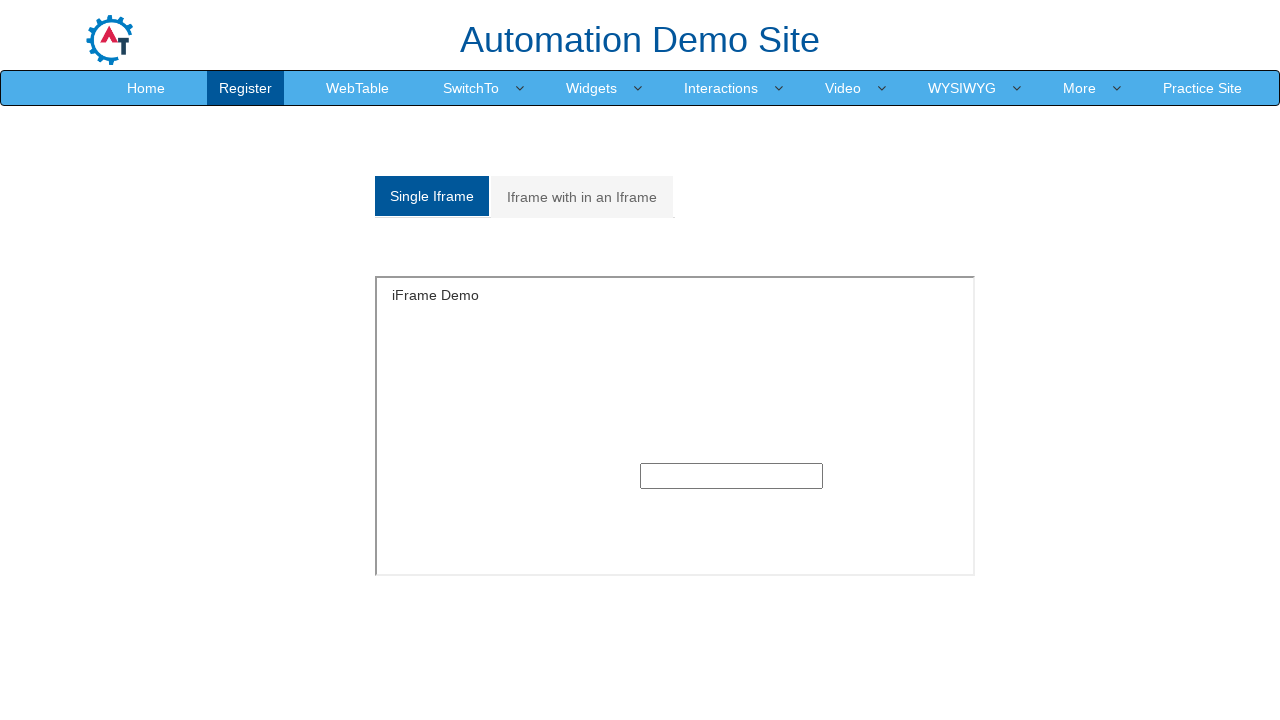

Located single frame iframe with id 'singleframe'
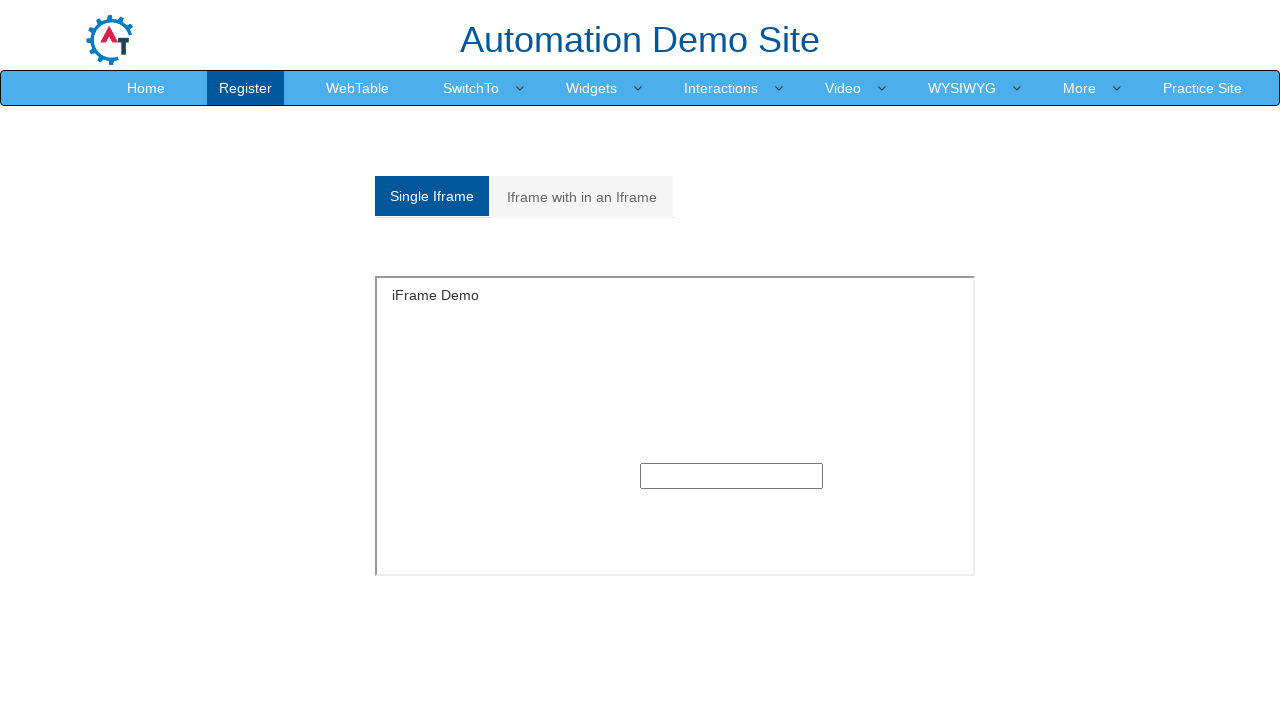

Filled first input field within iframe with 'test' on #singleframe >> internal:control=enter-frame >> input >> nth=0
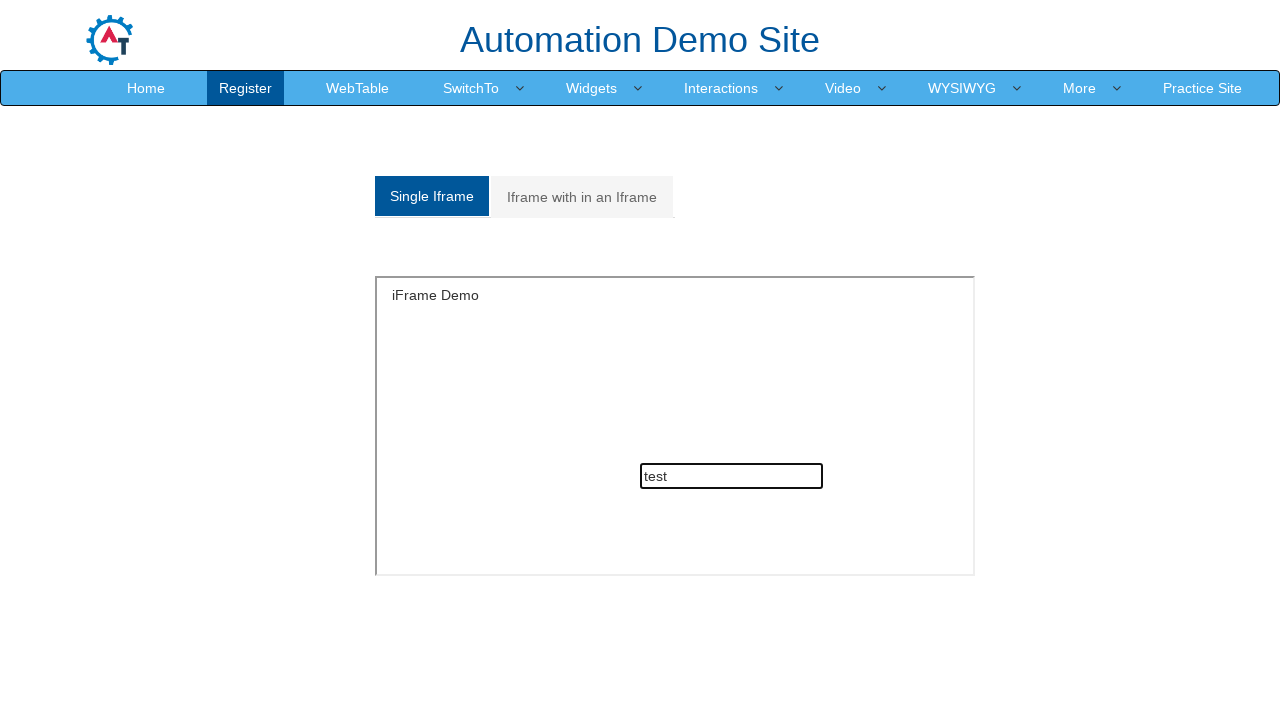

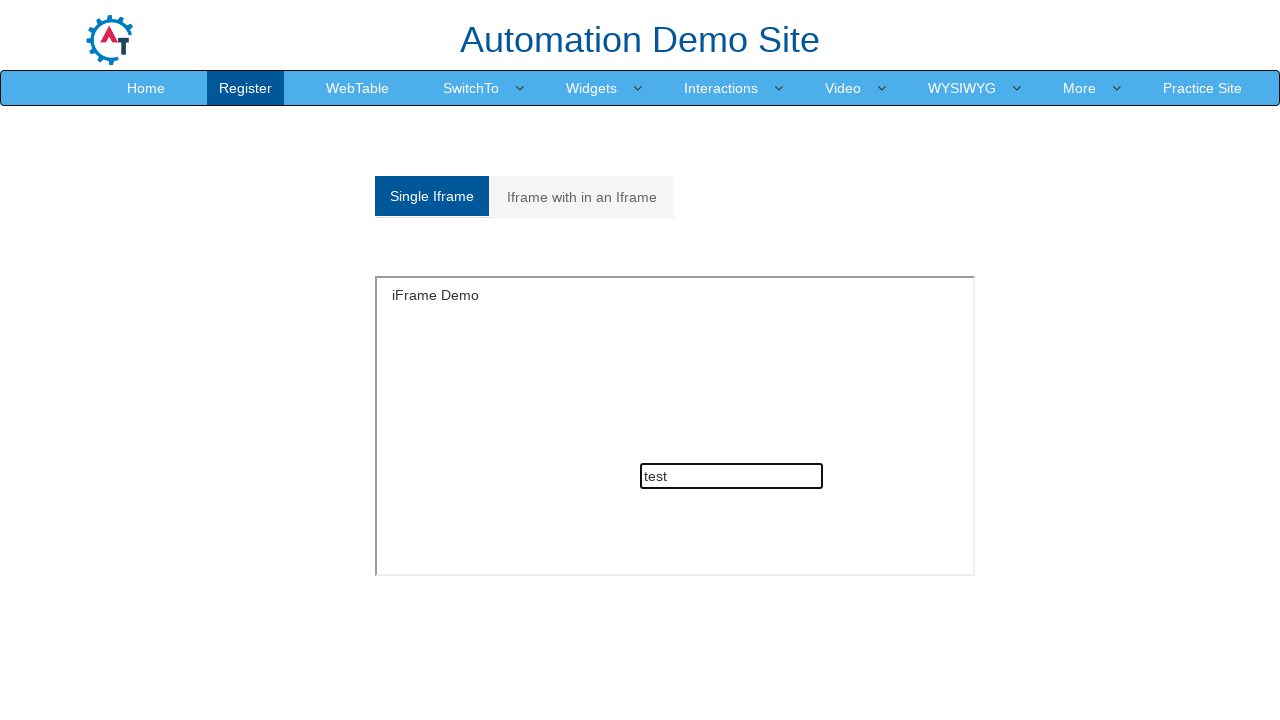